Tests multiplication functionality on an online calculator by clicking number buttons and the multiply operator

Starting URL: http://web2.0calc.com

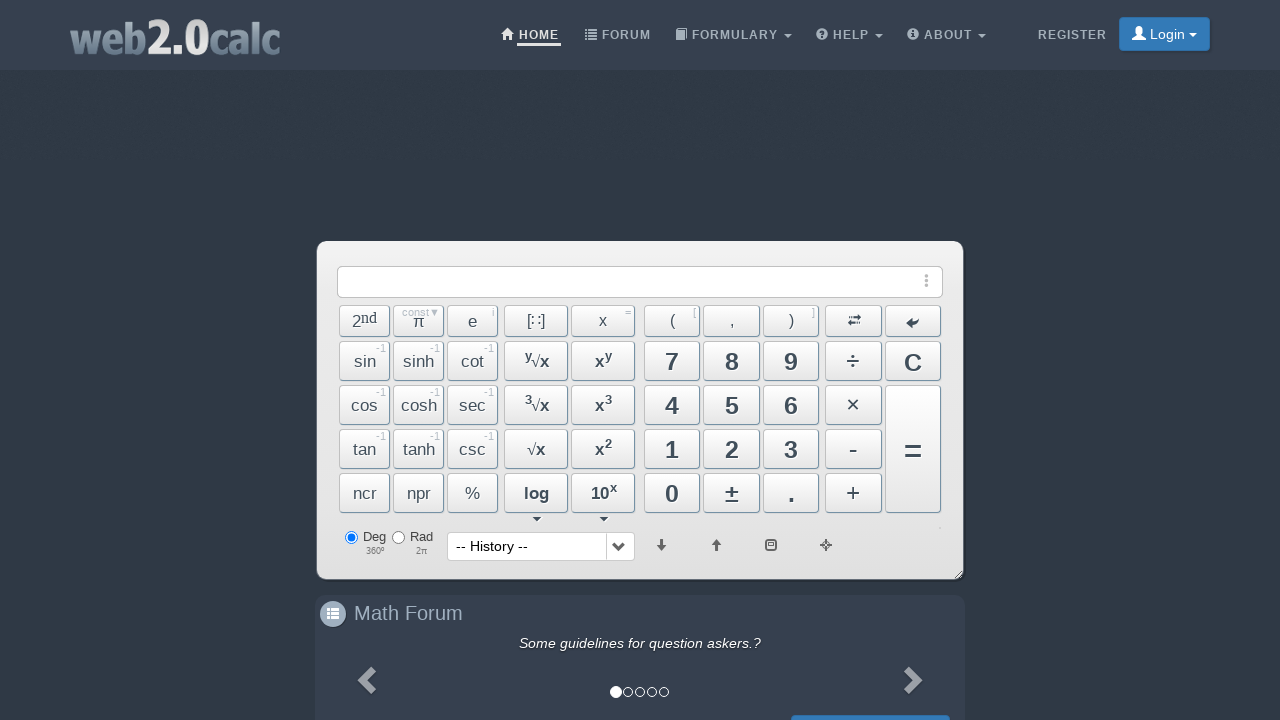

Clicked number button 4 at (672, 405) on #Btn4
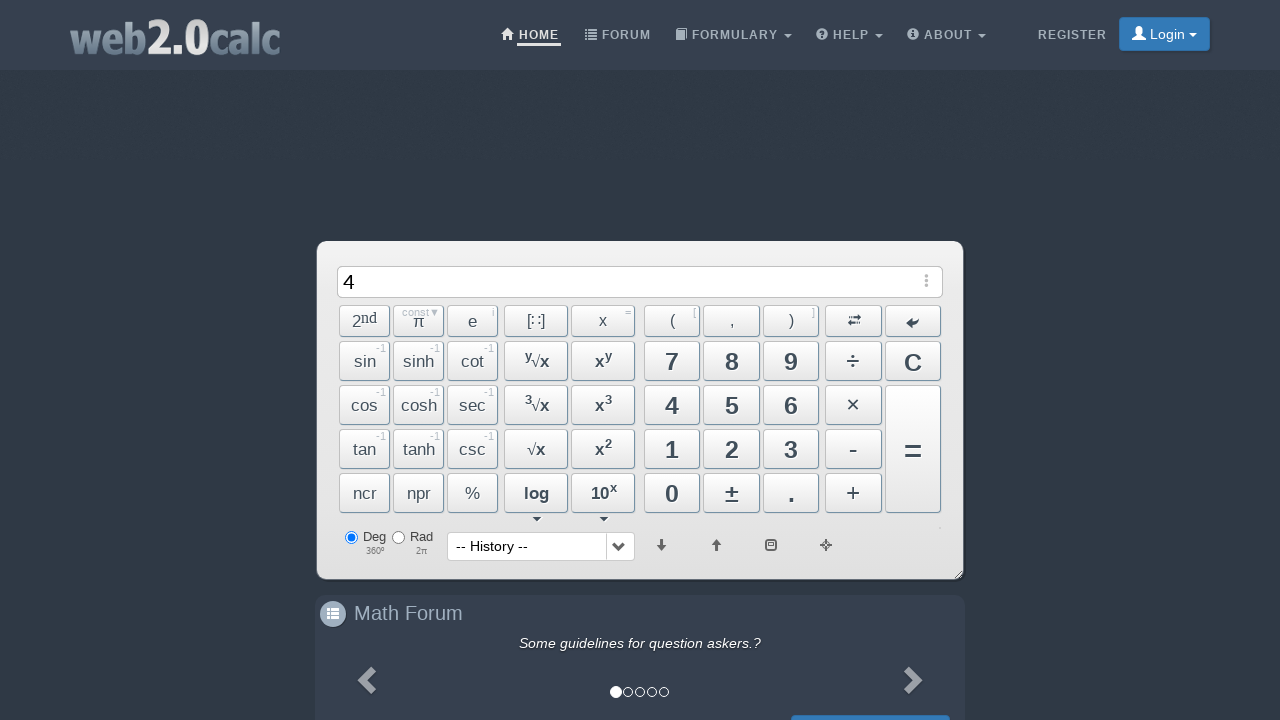

Clicked number button 2 at (732, 449) on #Btn2
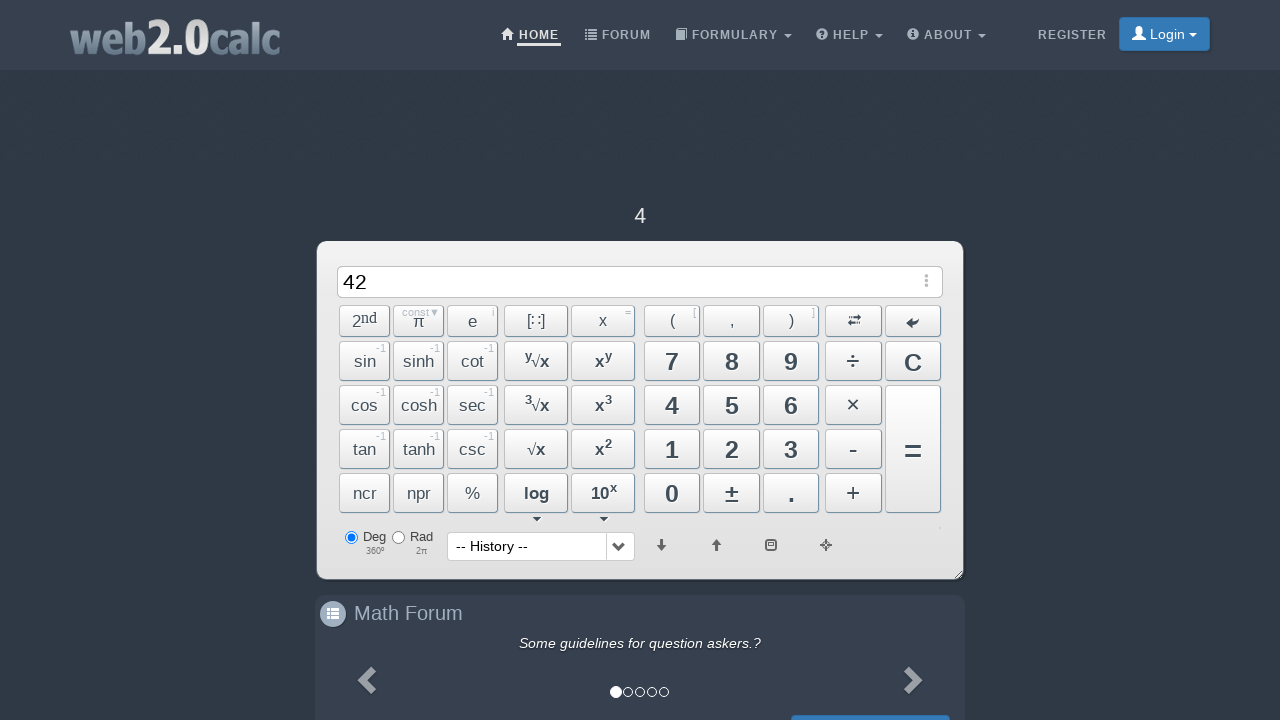

Clicked number button 3 - entered first number 423 at (791, 449) on #Btn3
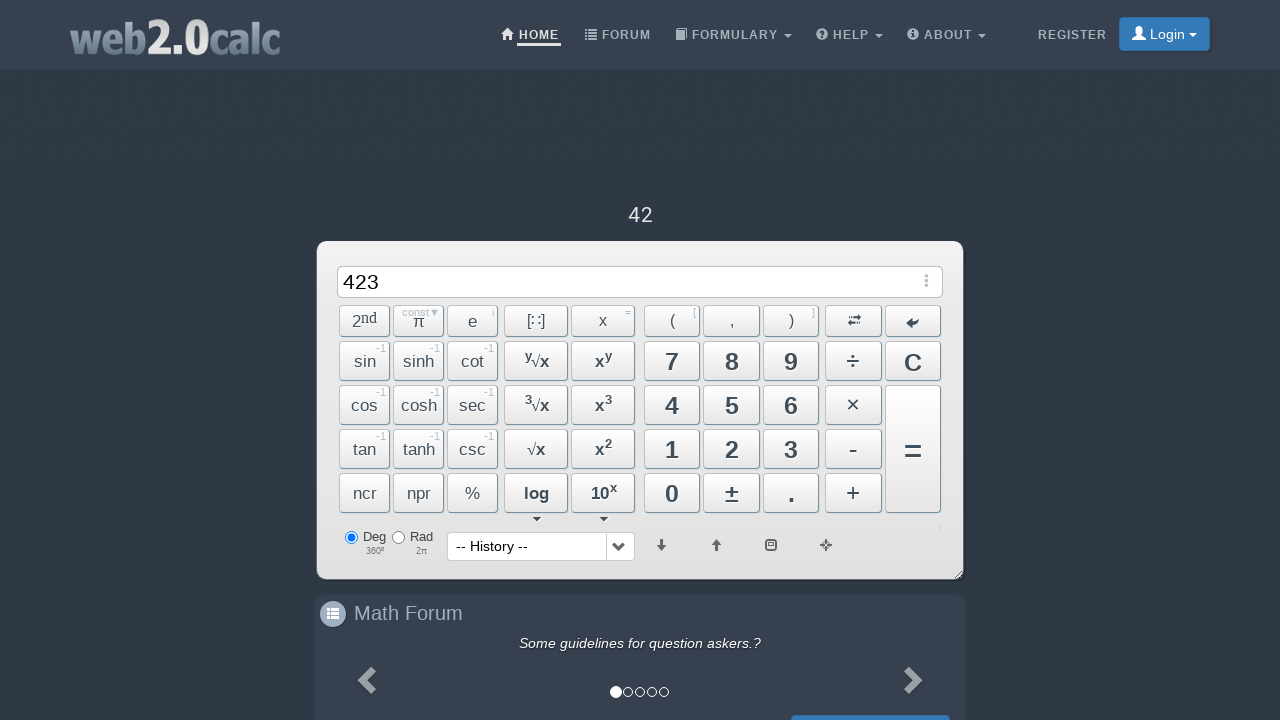

Clicked multiply operator button at (853, 405) on #BtnMult
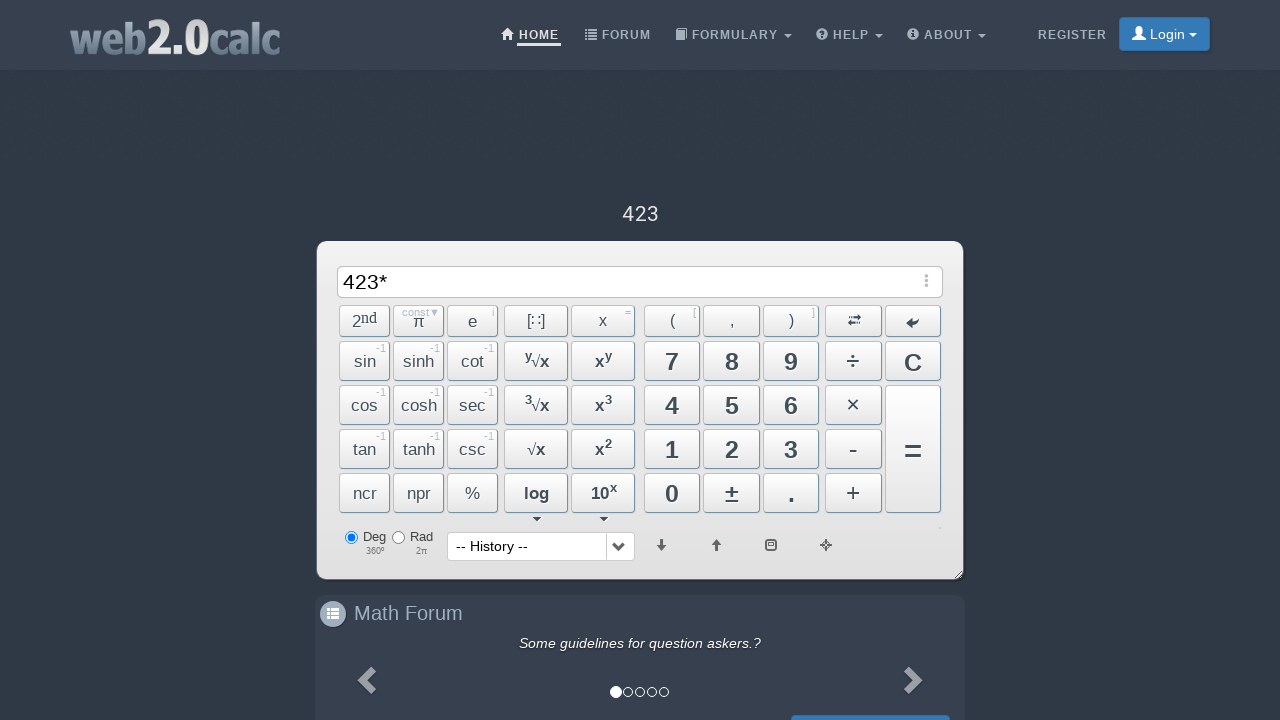

Clicked number button 5 at (732, 405) on #Btn5
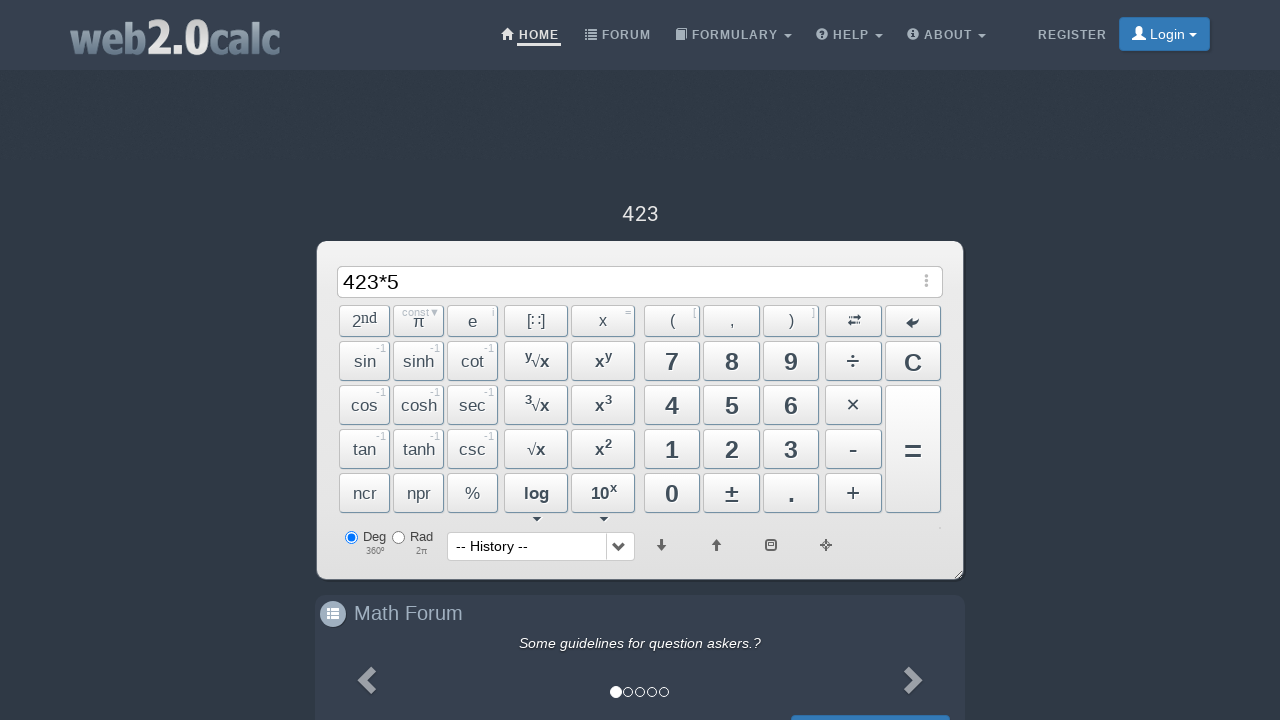

Clicked number button 2 at (732, 449) on #Btn2
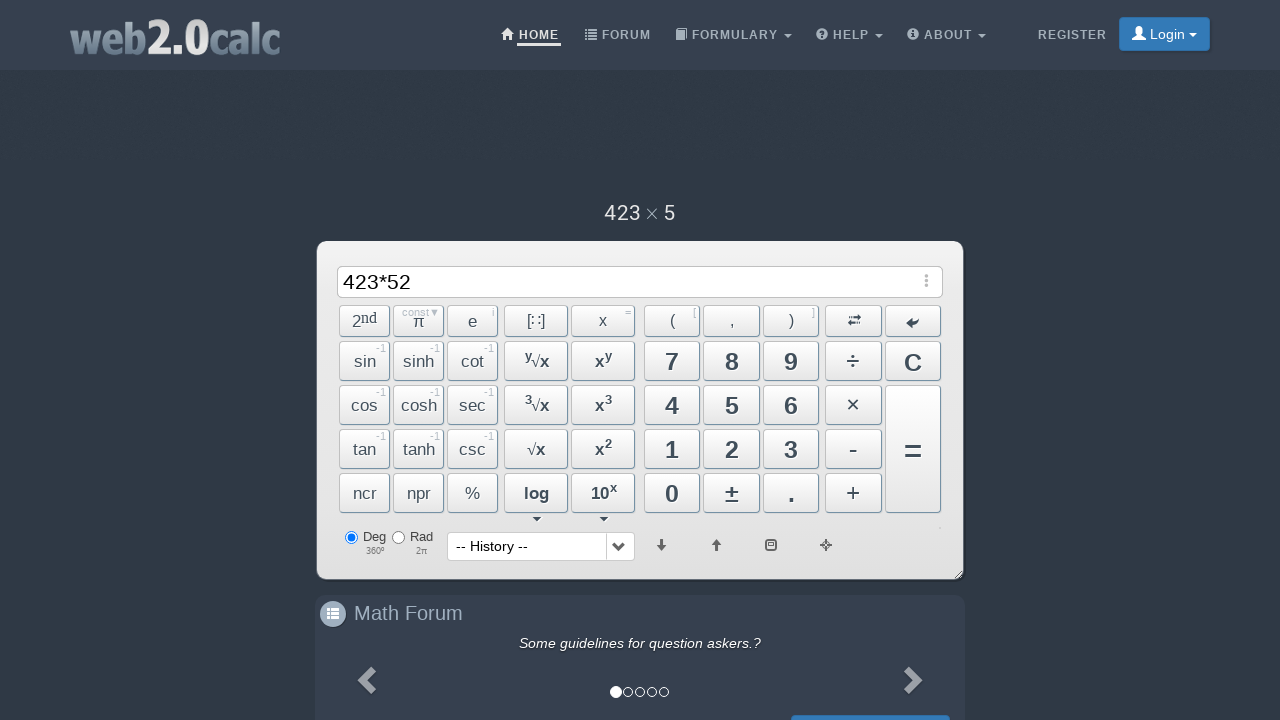

Clicked number button 5 - entered second number 525 at (732, 405) on #Btn5
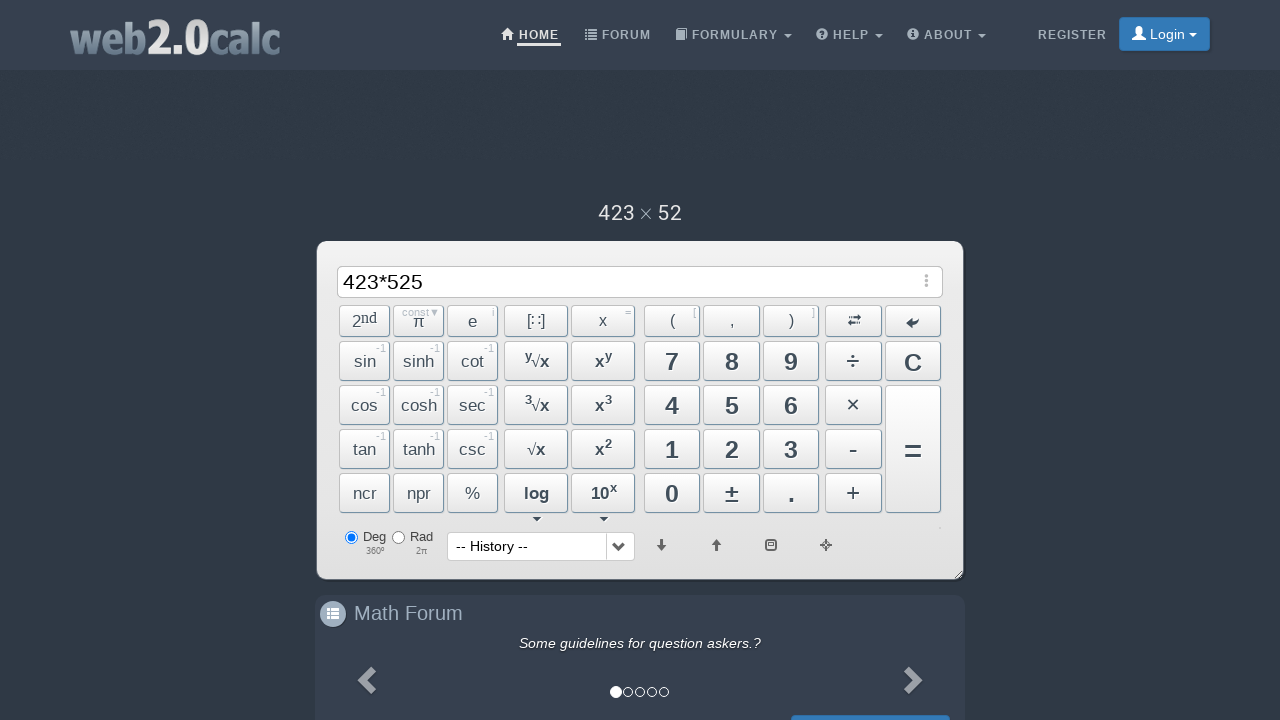

Clicked equals button to calculate result at (913, 449) on #BtnCalc
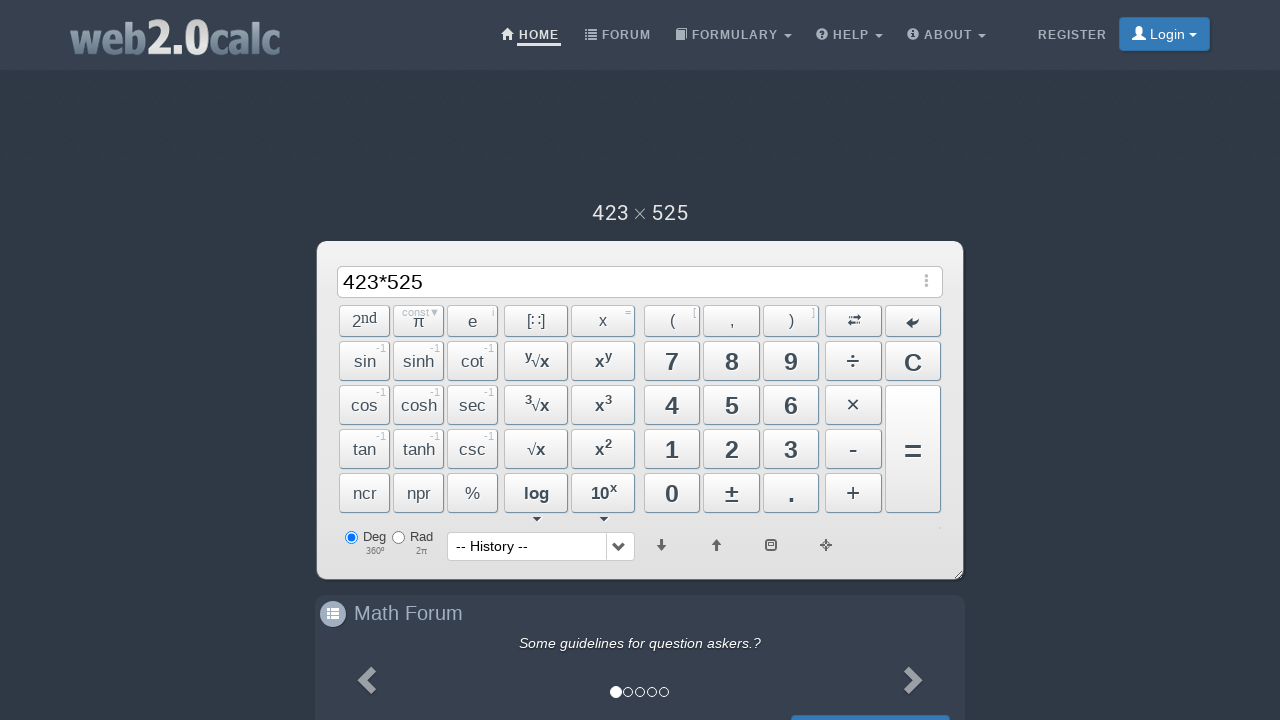

Result displayed in input field - multiplication result verified
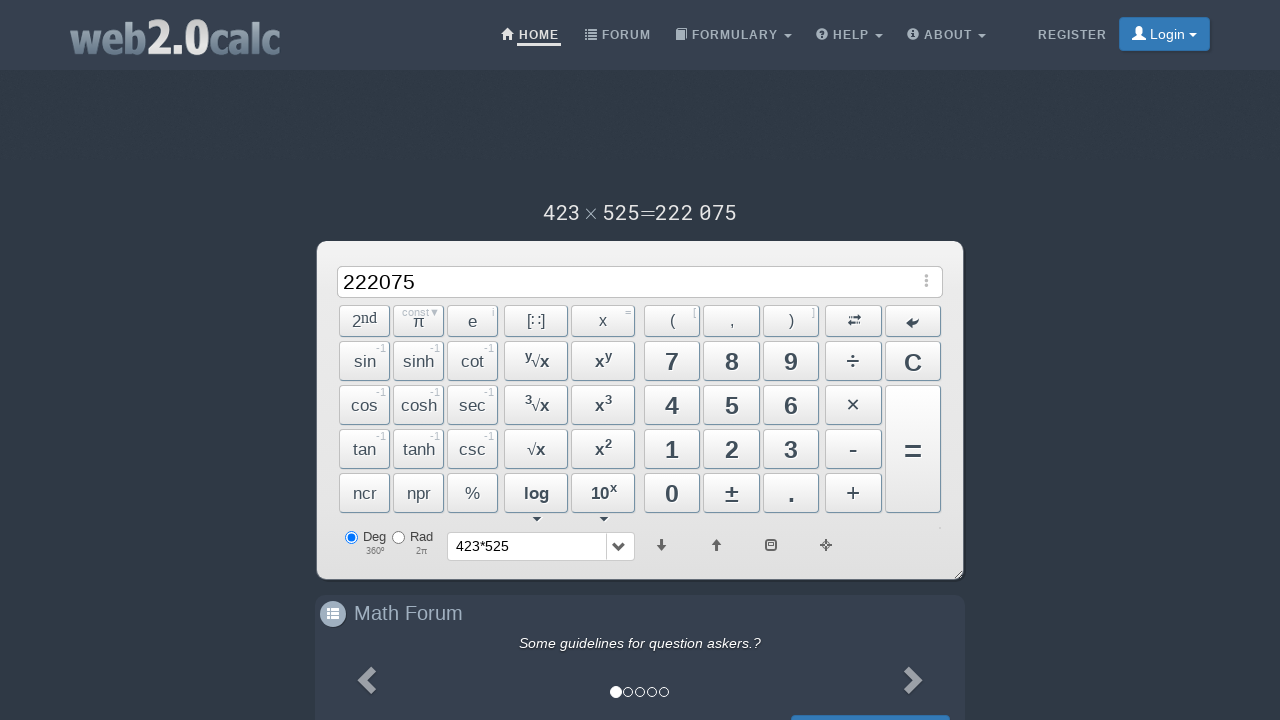

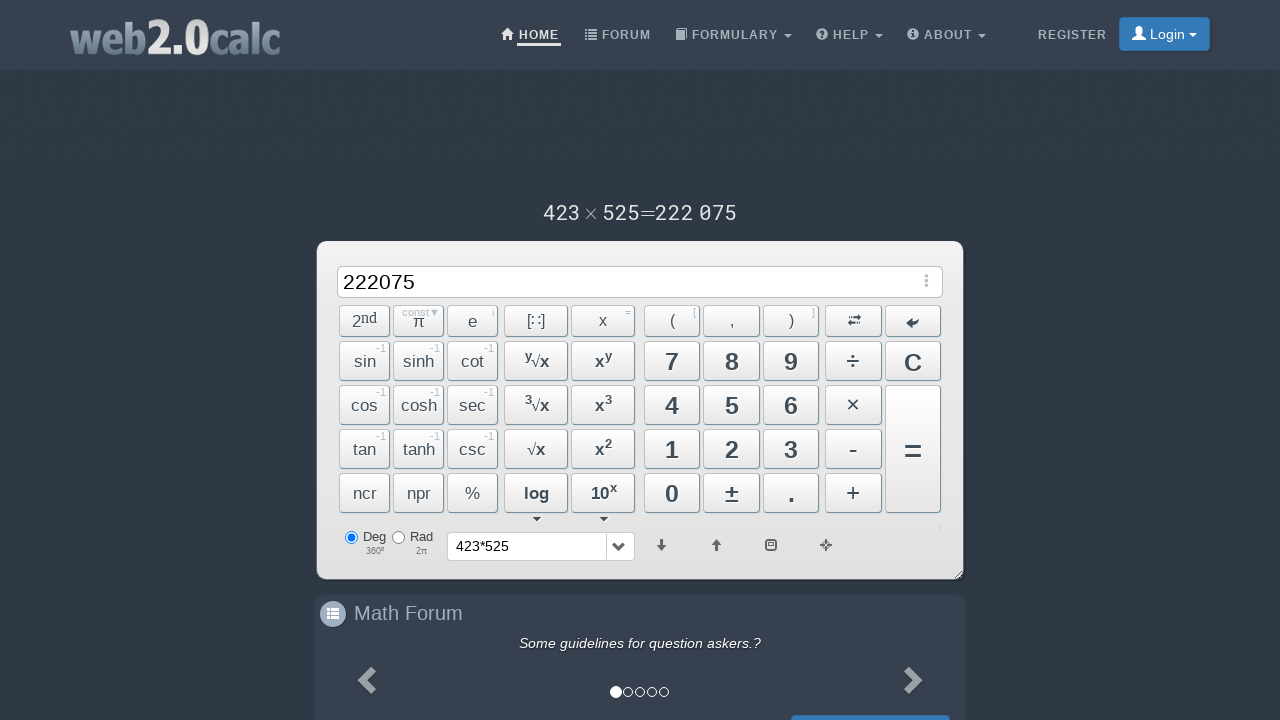